Navigates to the L'Oréal homepage and maximizes the browser window to verify the page loads successfully.

Starting URL: https://www.loreal.com/en/

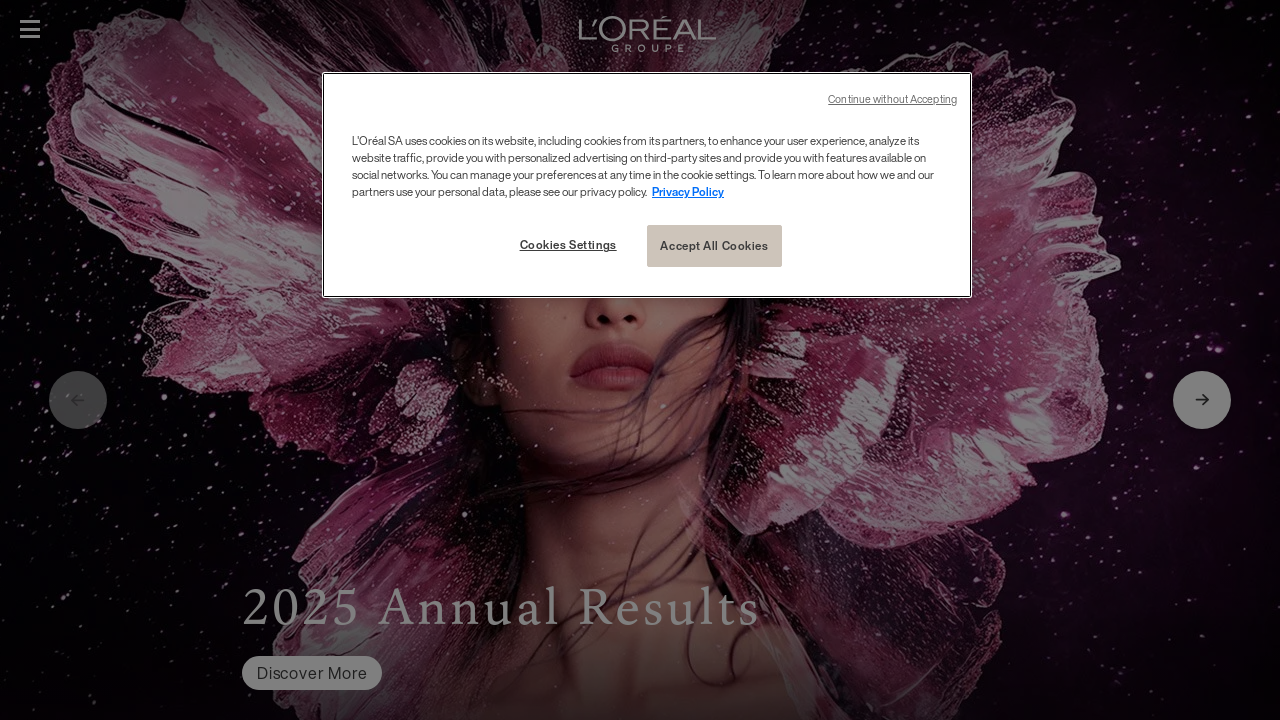

Set viewport size to 1920x1080
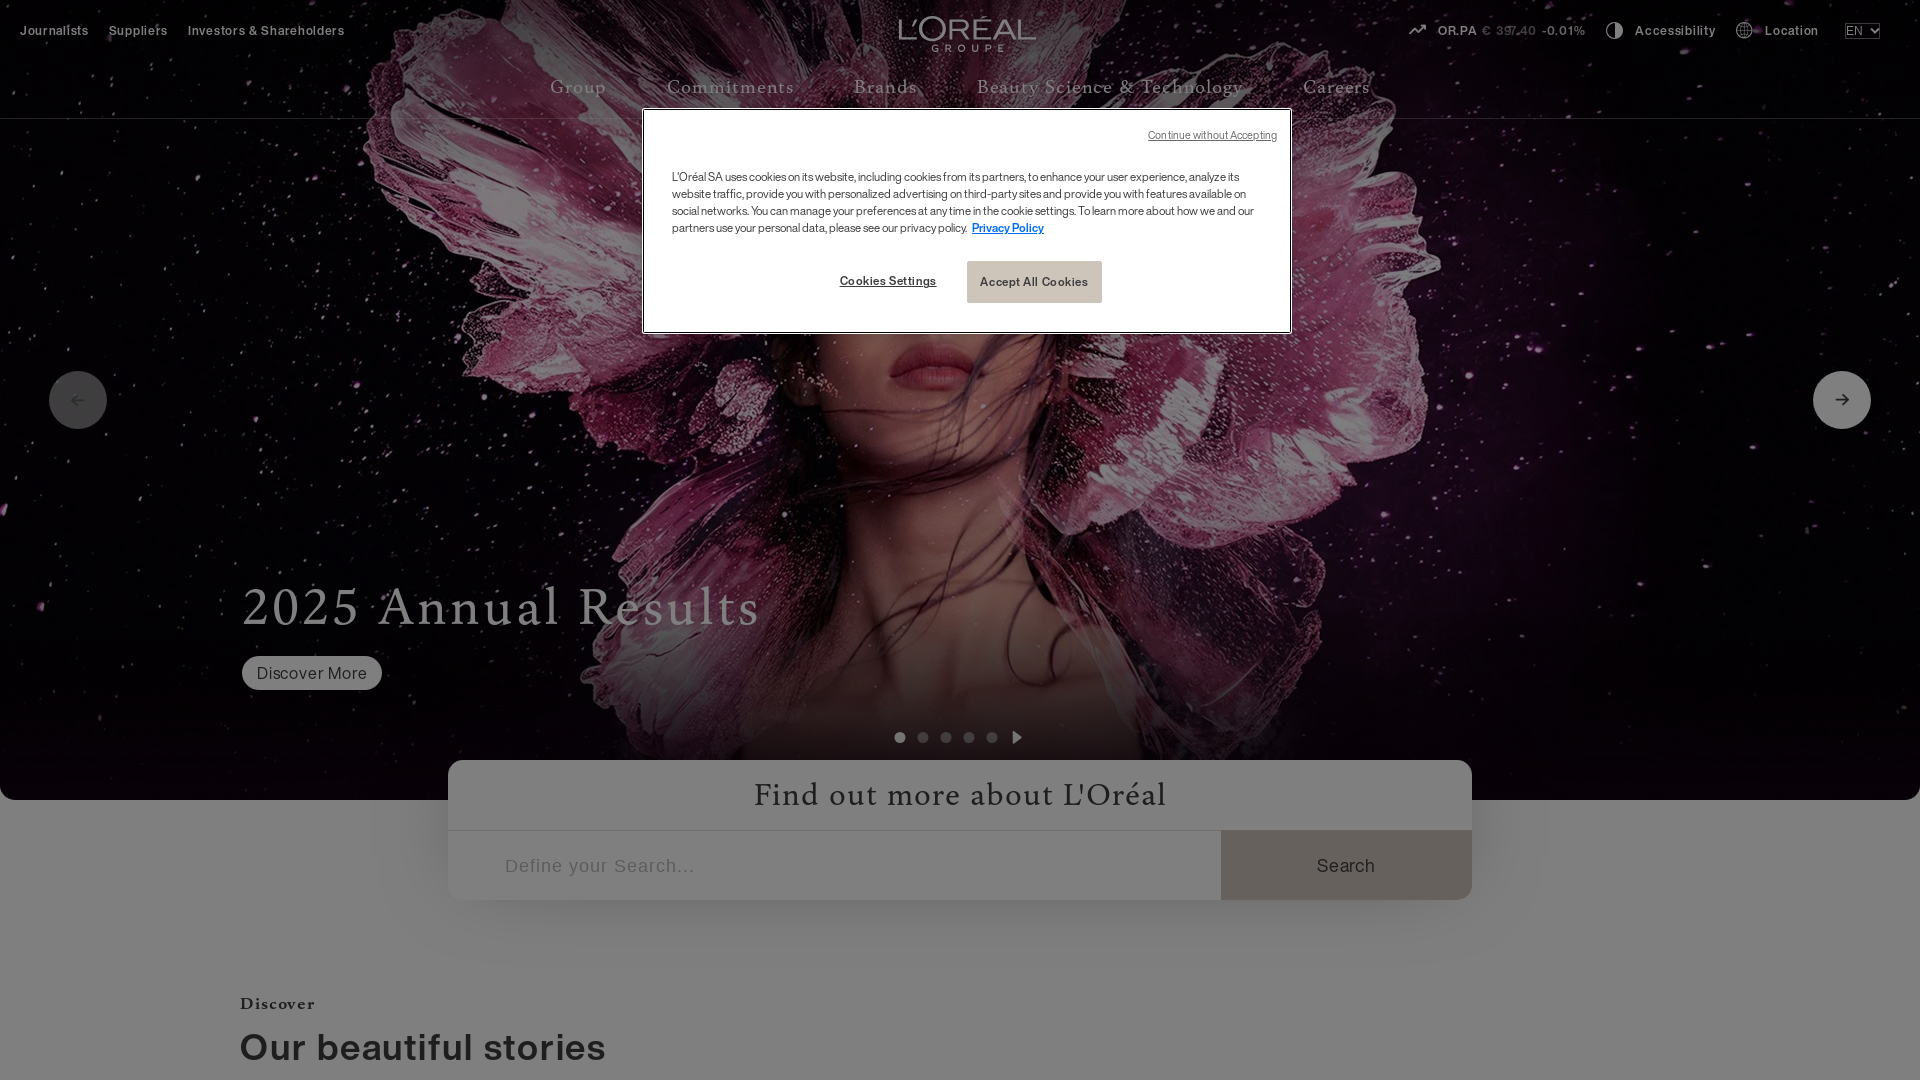

L'Oréal homepage fully loaded
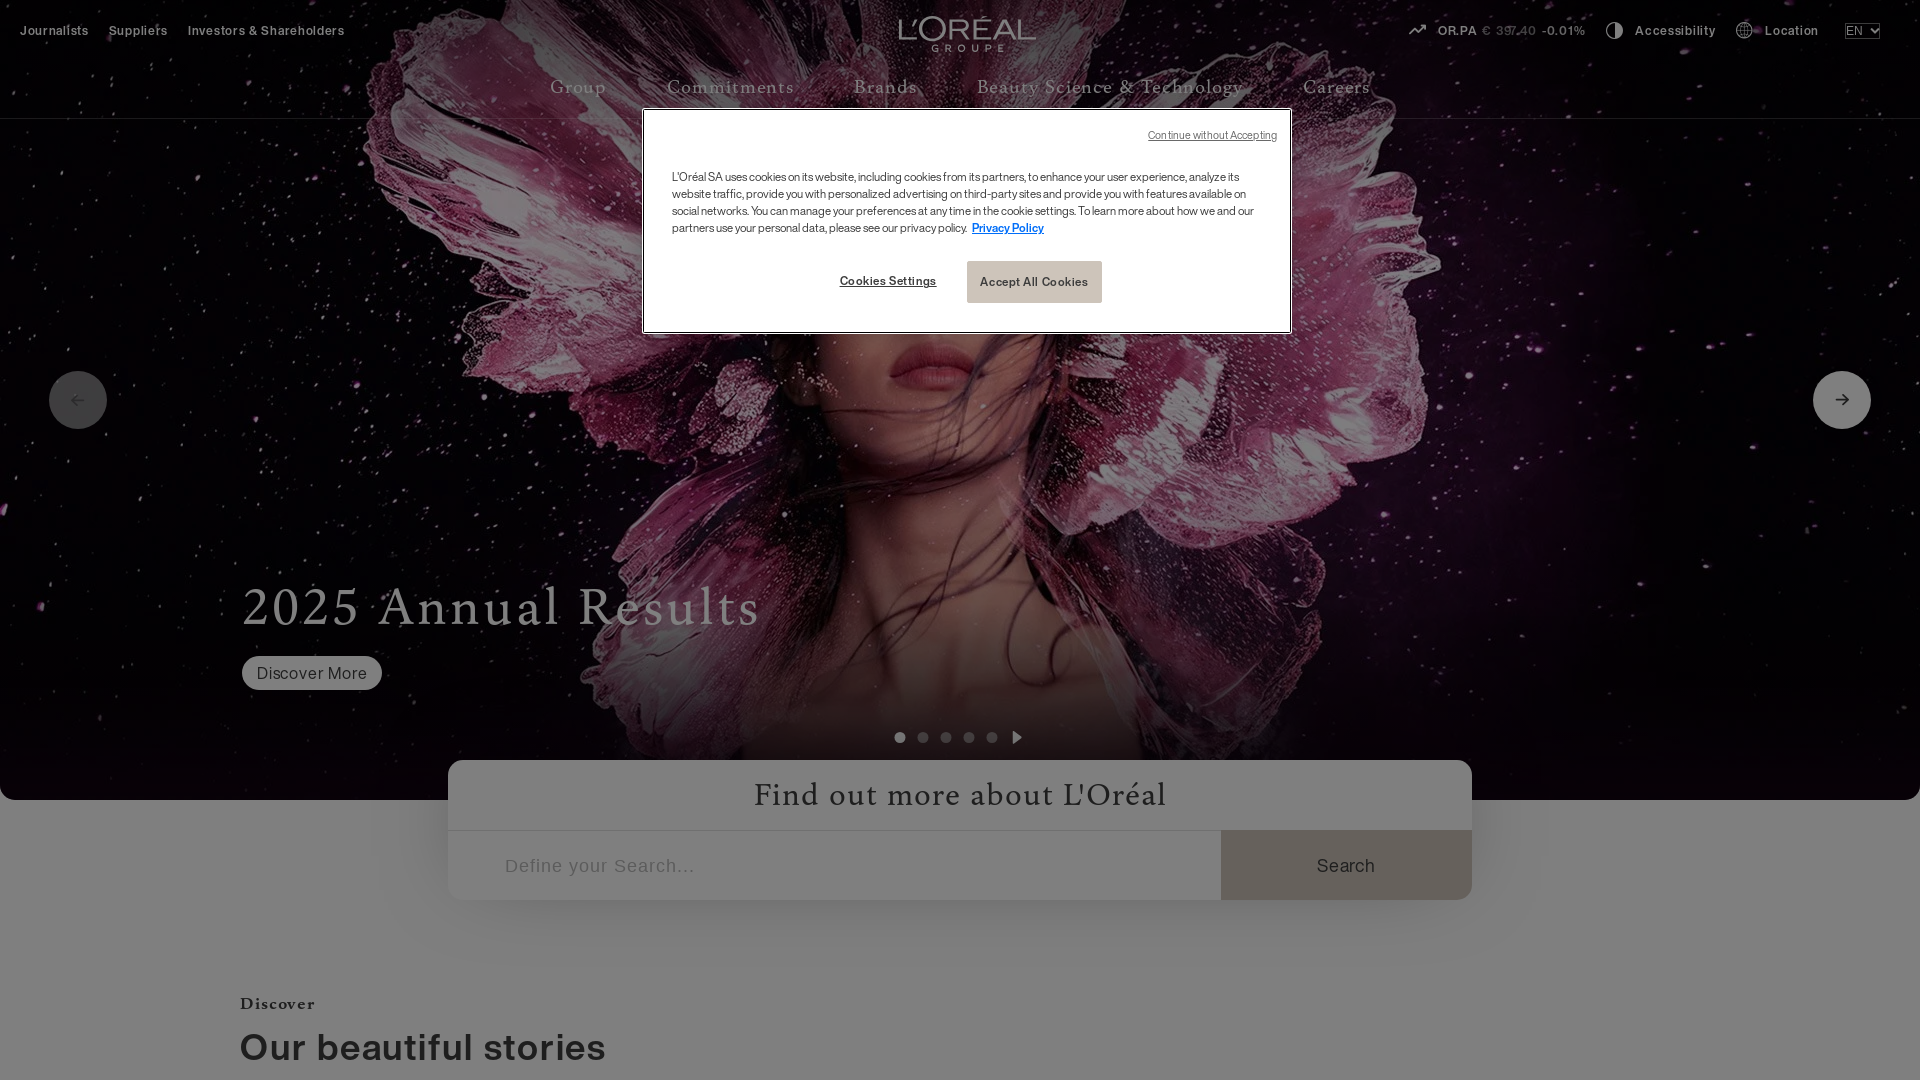

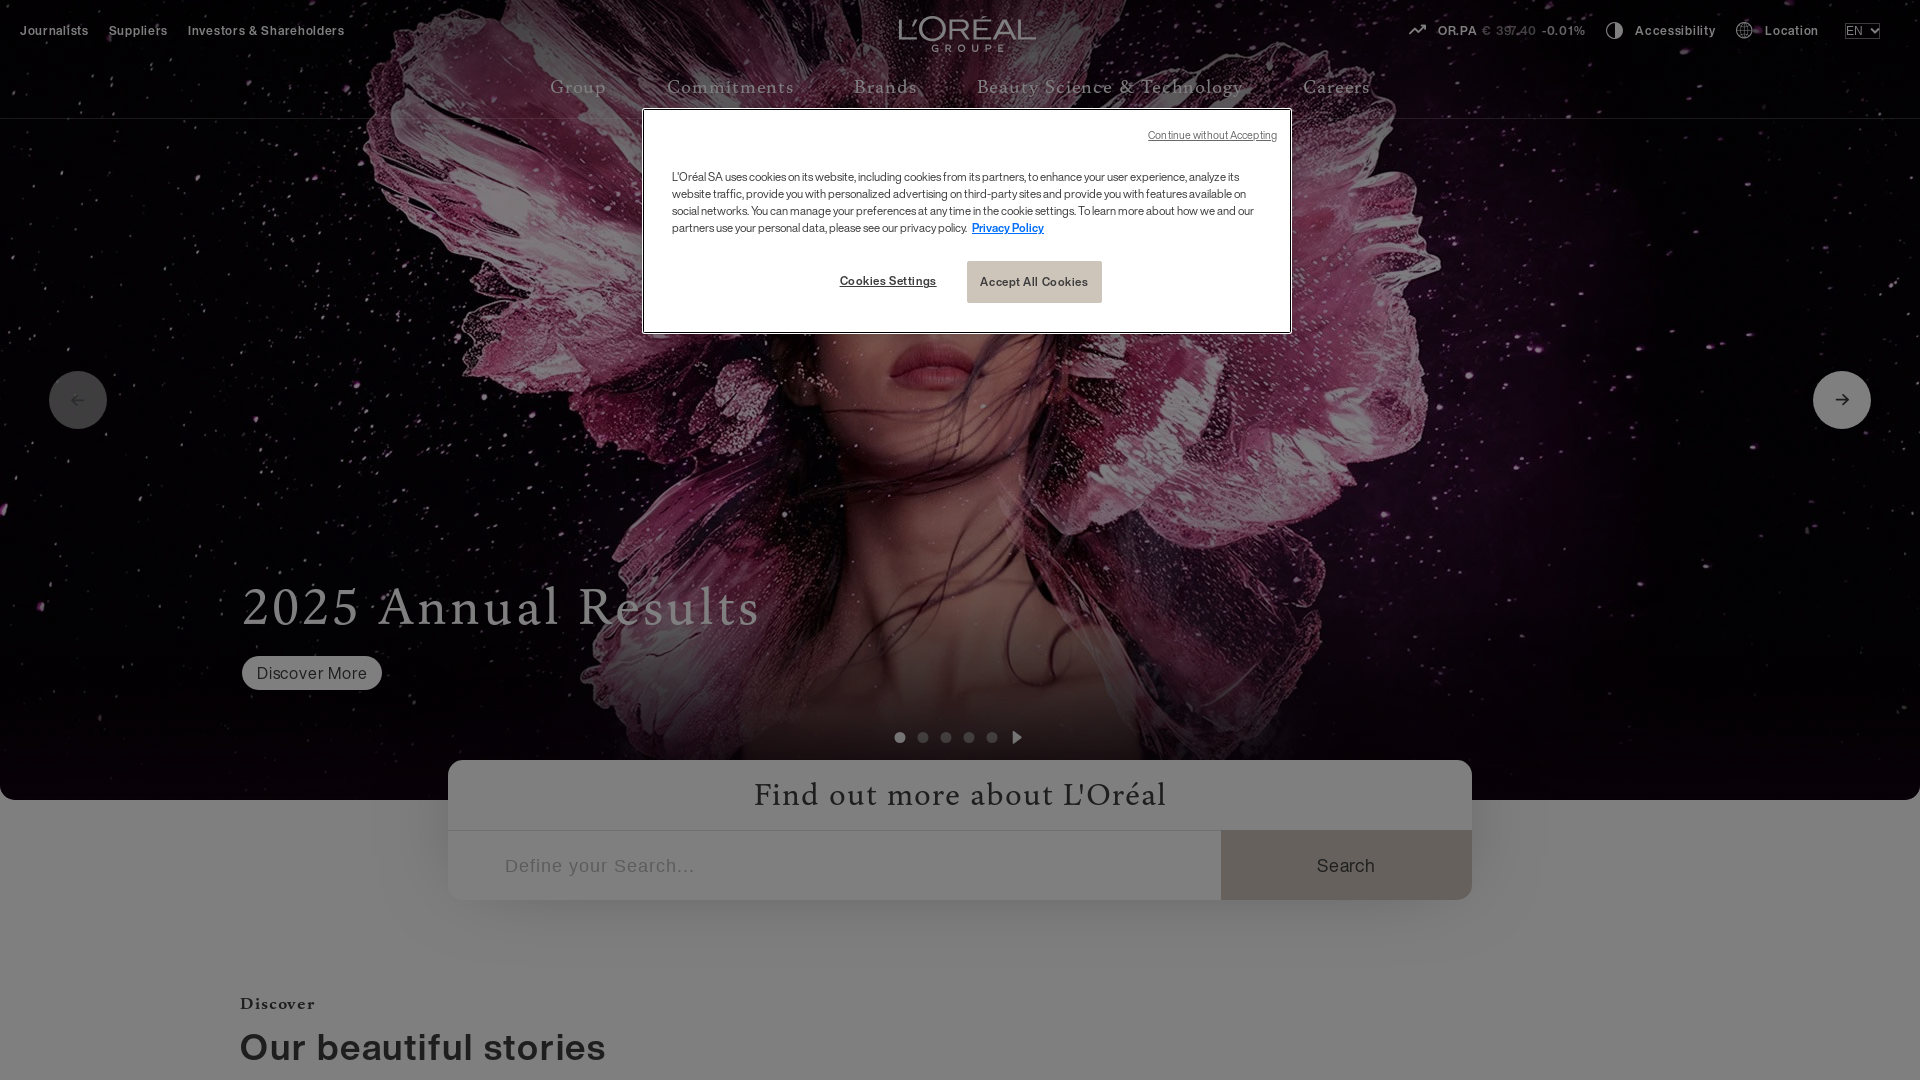